Tests drag and drop functionality by dragging an element from column A to column B on a demo page

Starting URL: https://the-internet.herokuapp.com/drag_and_drop

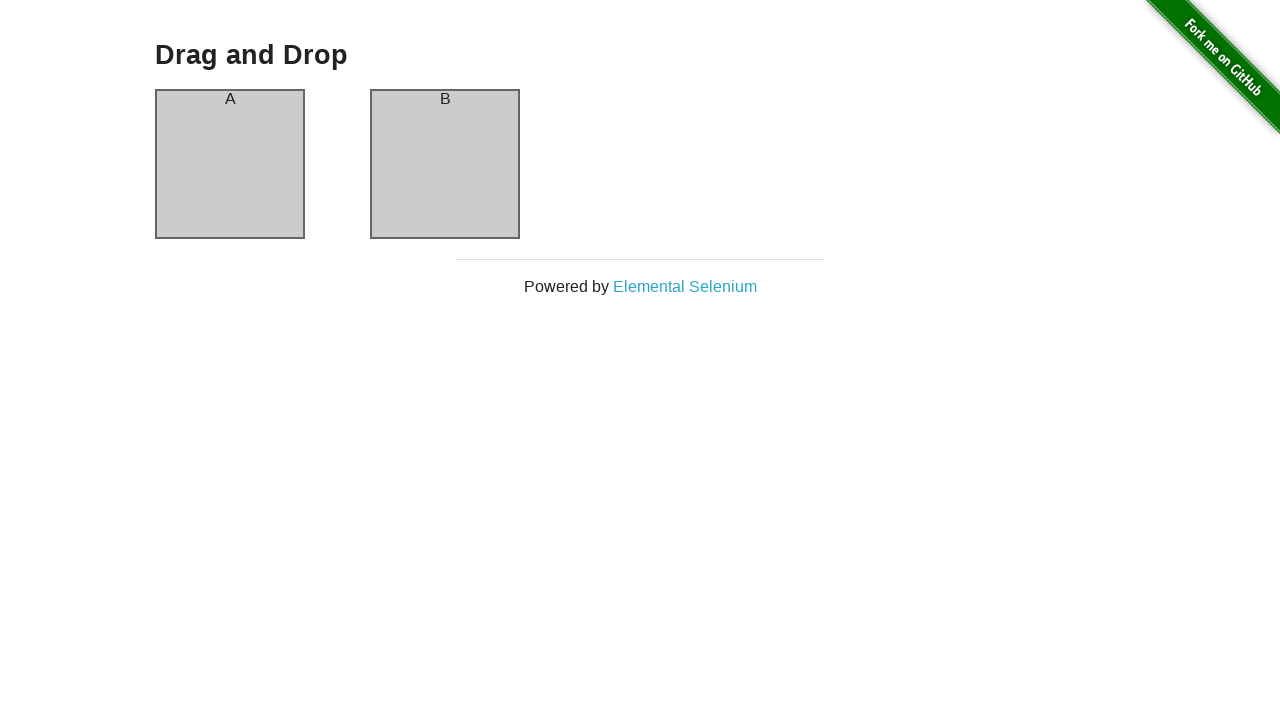

Waited for column A element to be visible
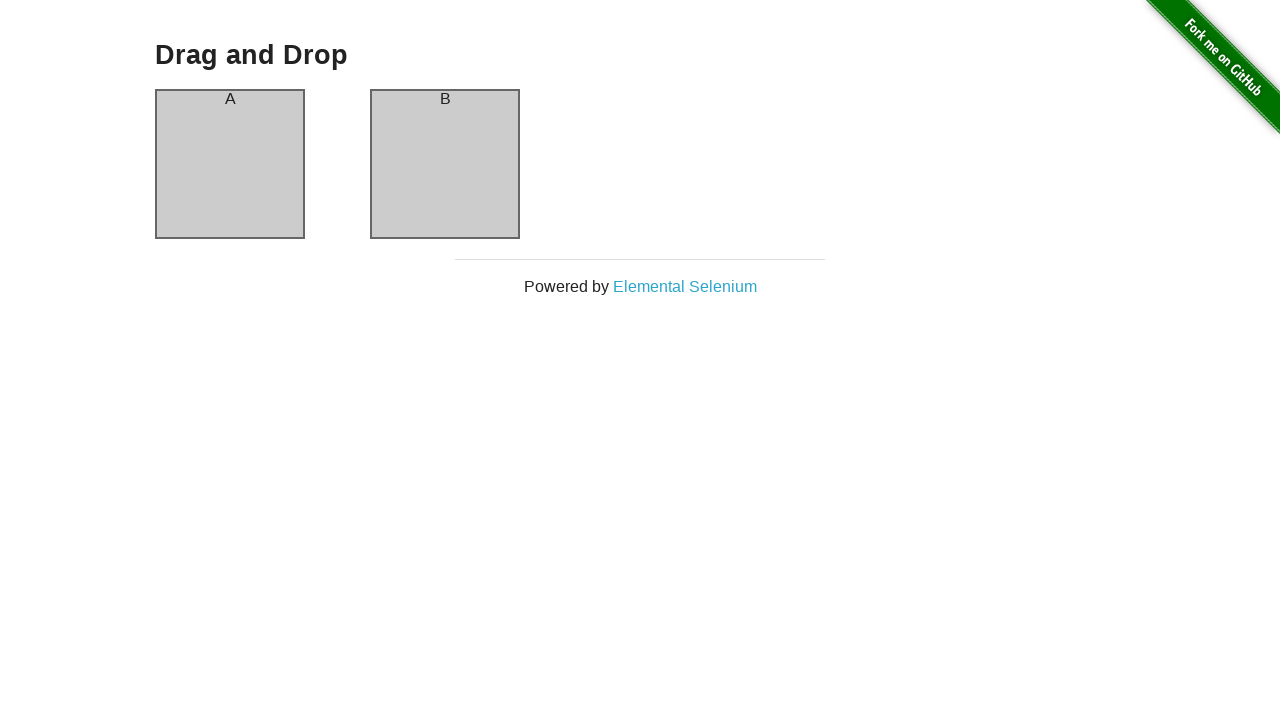

Waited for column B element to be visible
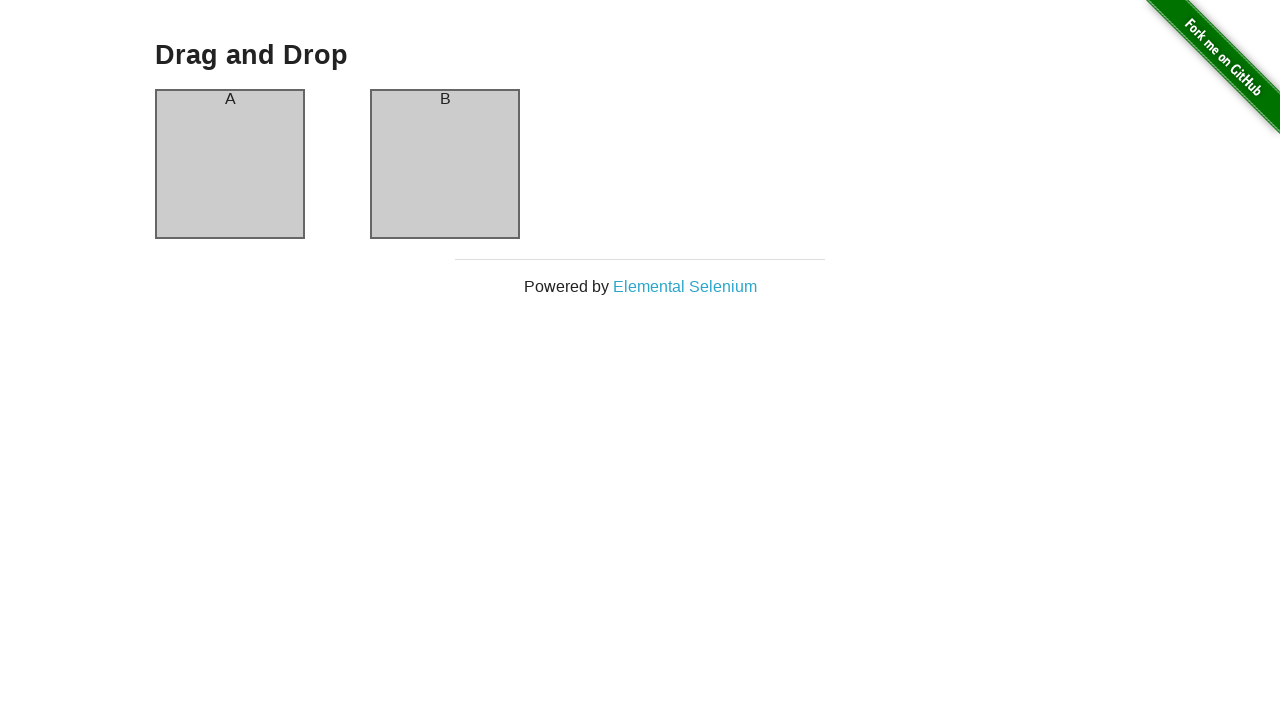

Located source element (column A)
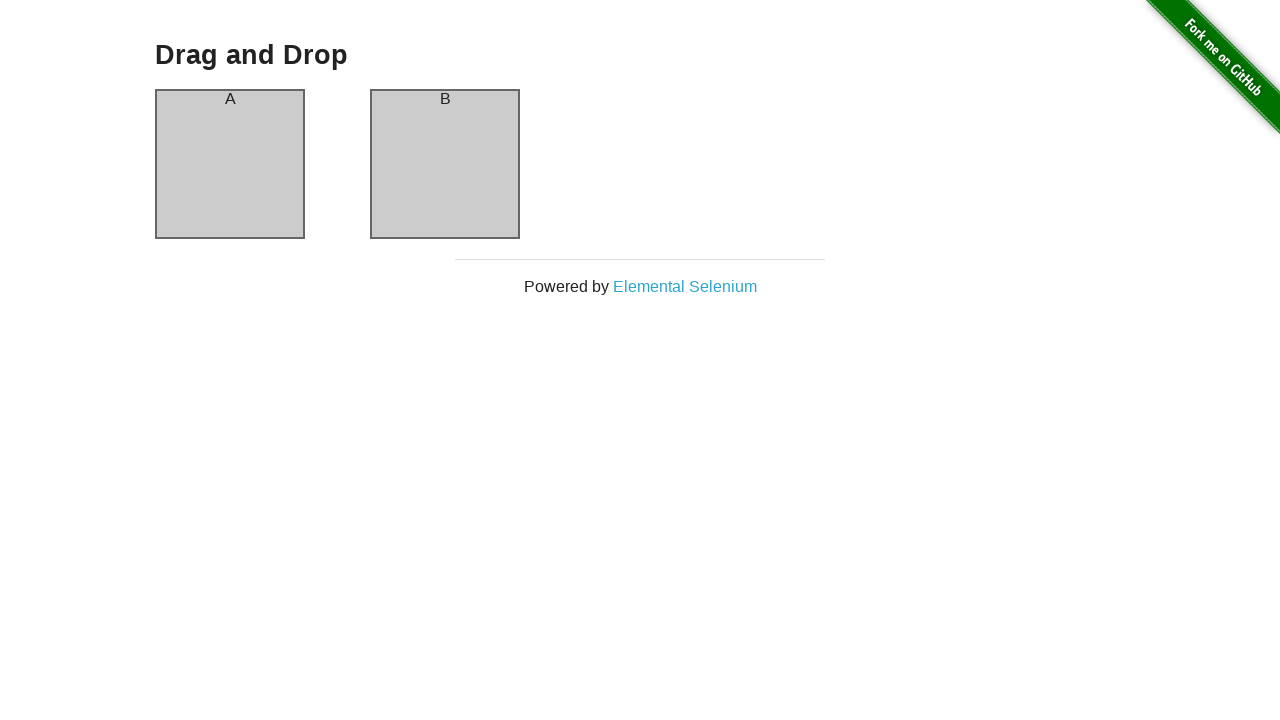

Located target element (column B)
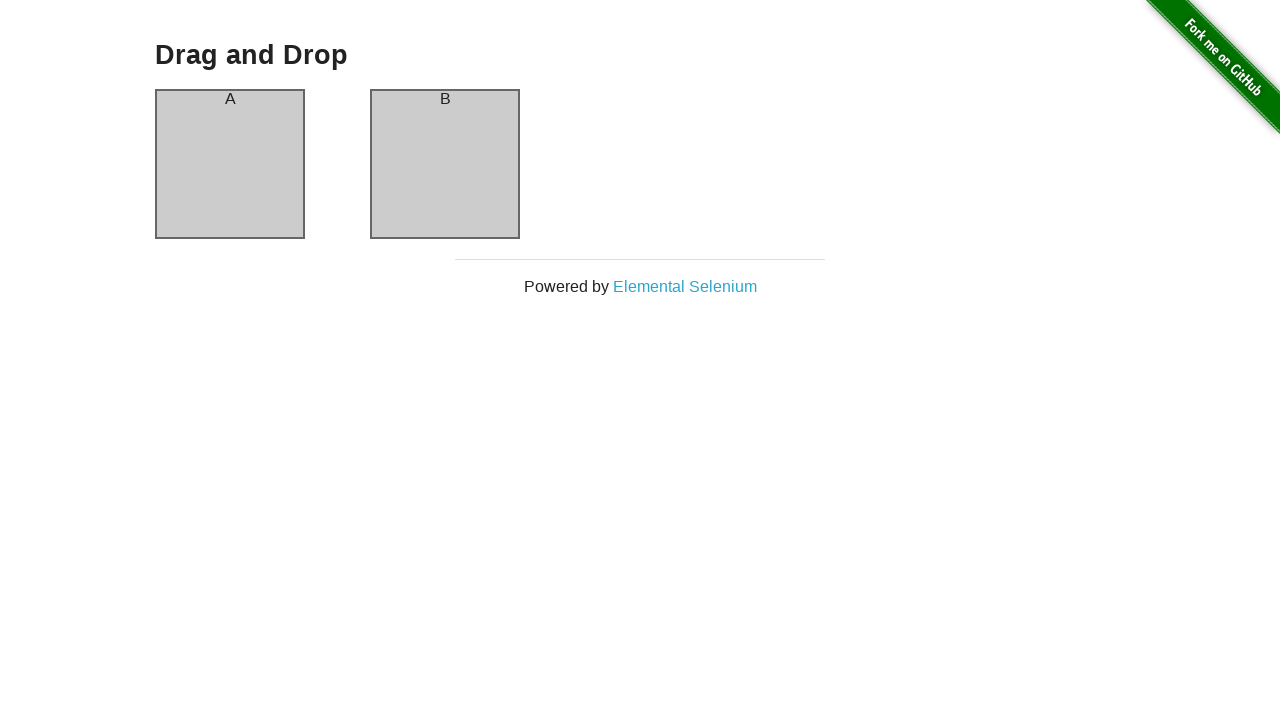

Dragged element from column A to column B at (445, 164)
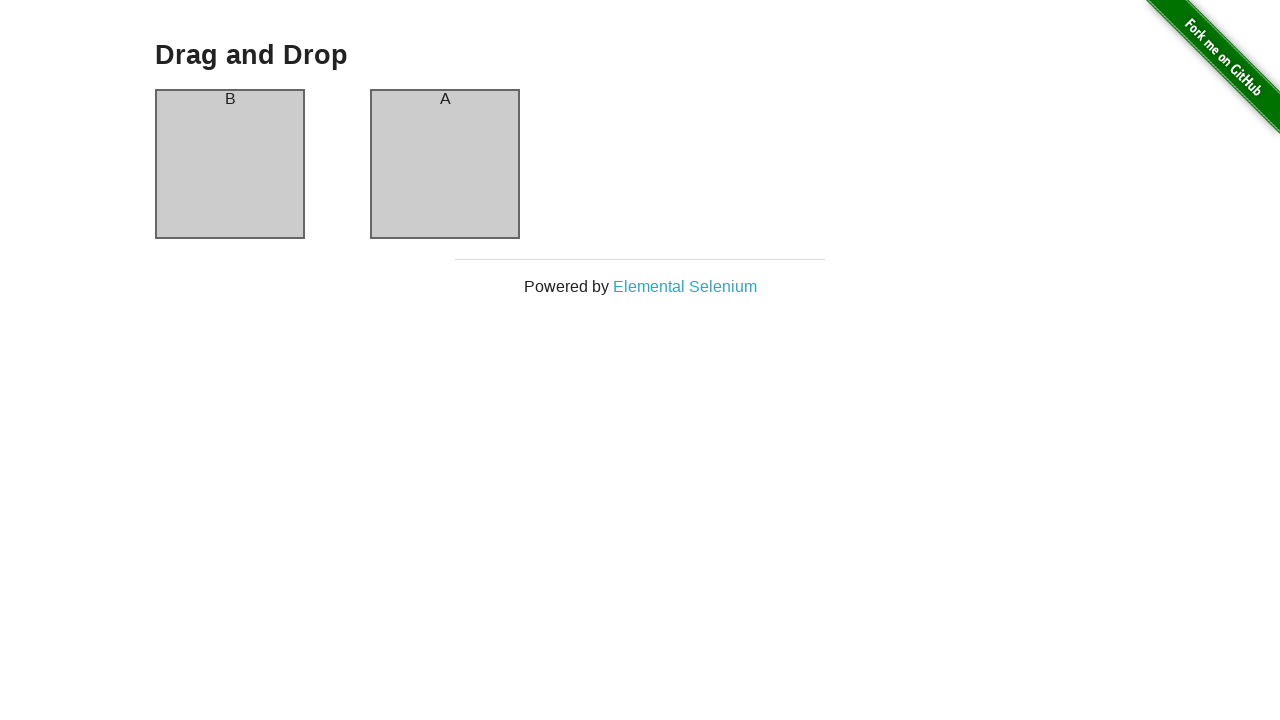

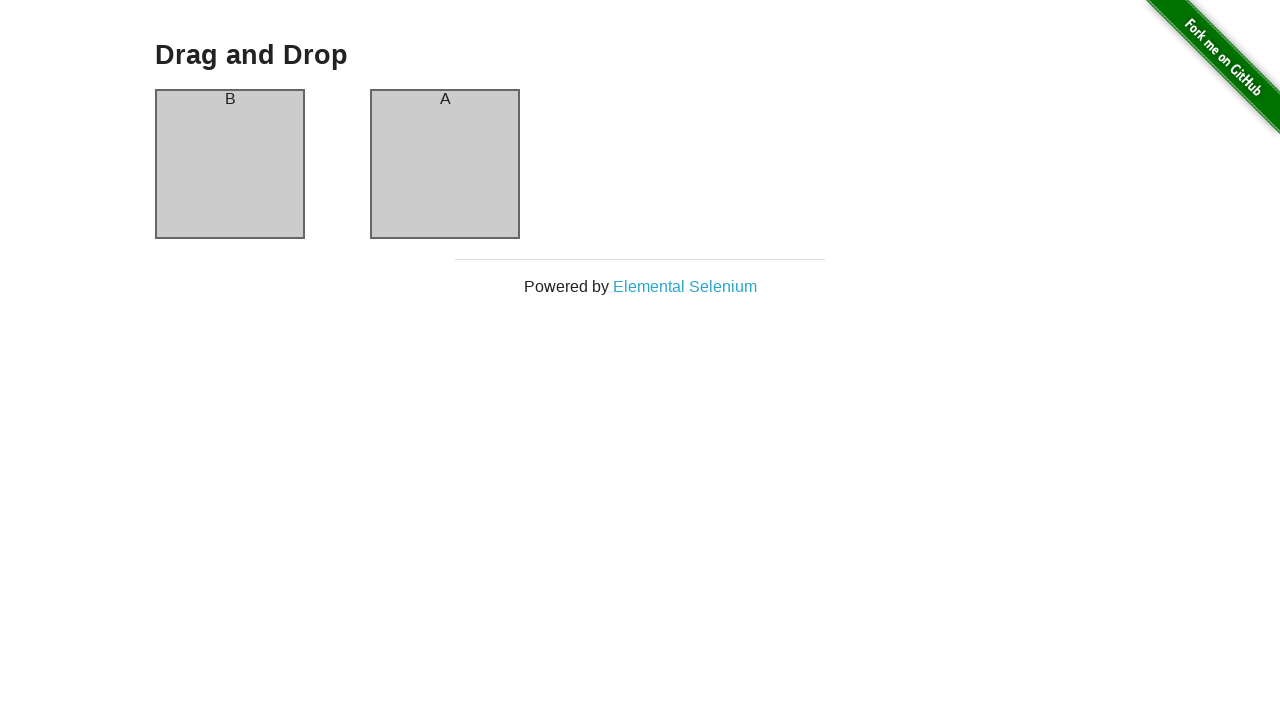